Navigates to the OpenCart registration page and performs window maximize and minimize operations to test browser window management.

Starting URL: https://naveenautomationlabs.com/opencart/index.php?route=account/register

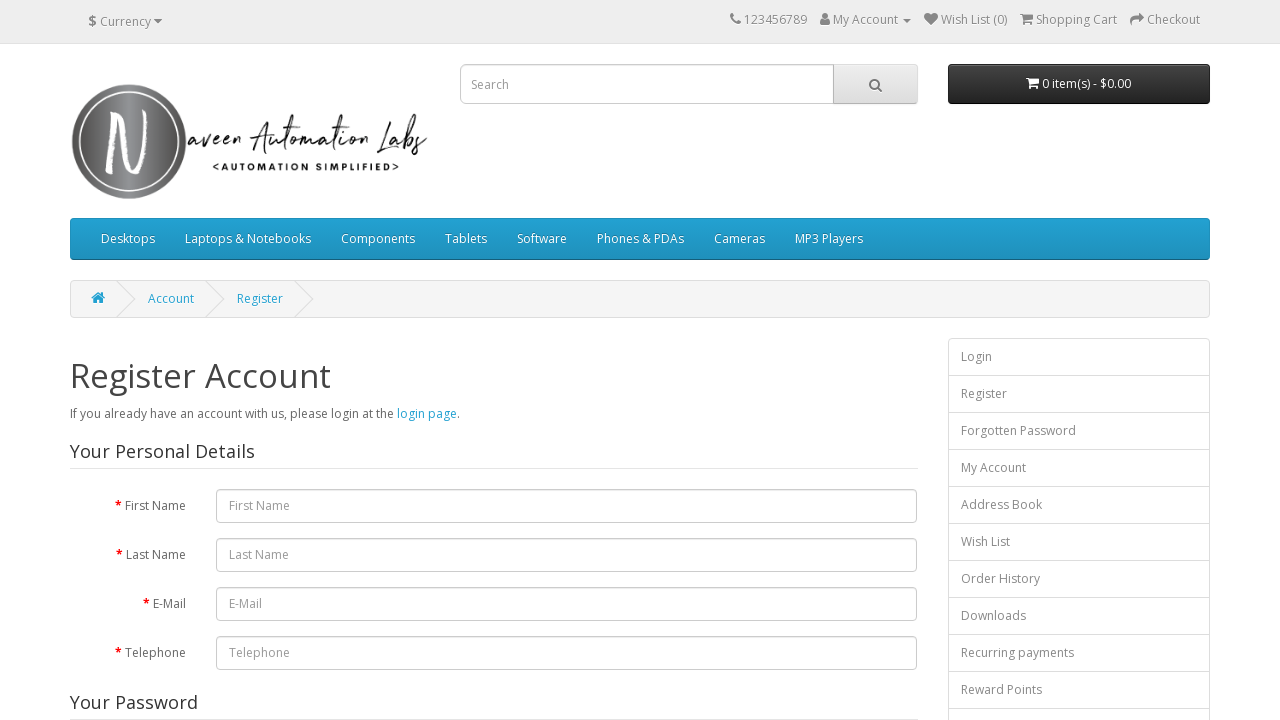

Set viewport size to 1920x1080 to maximize browser window
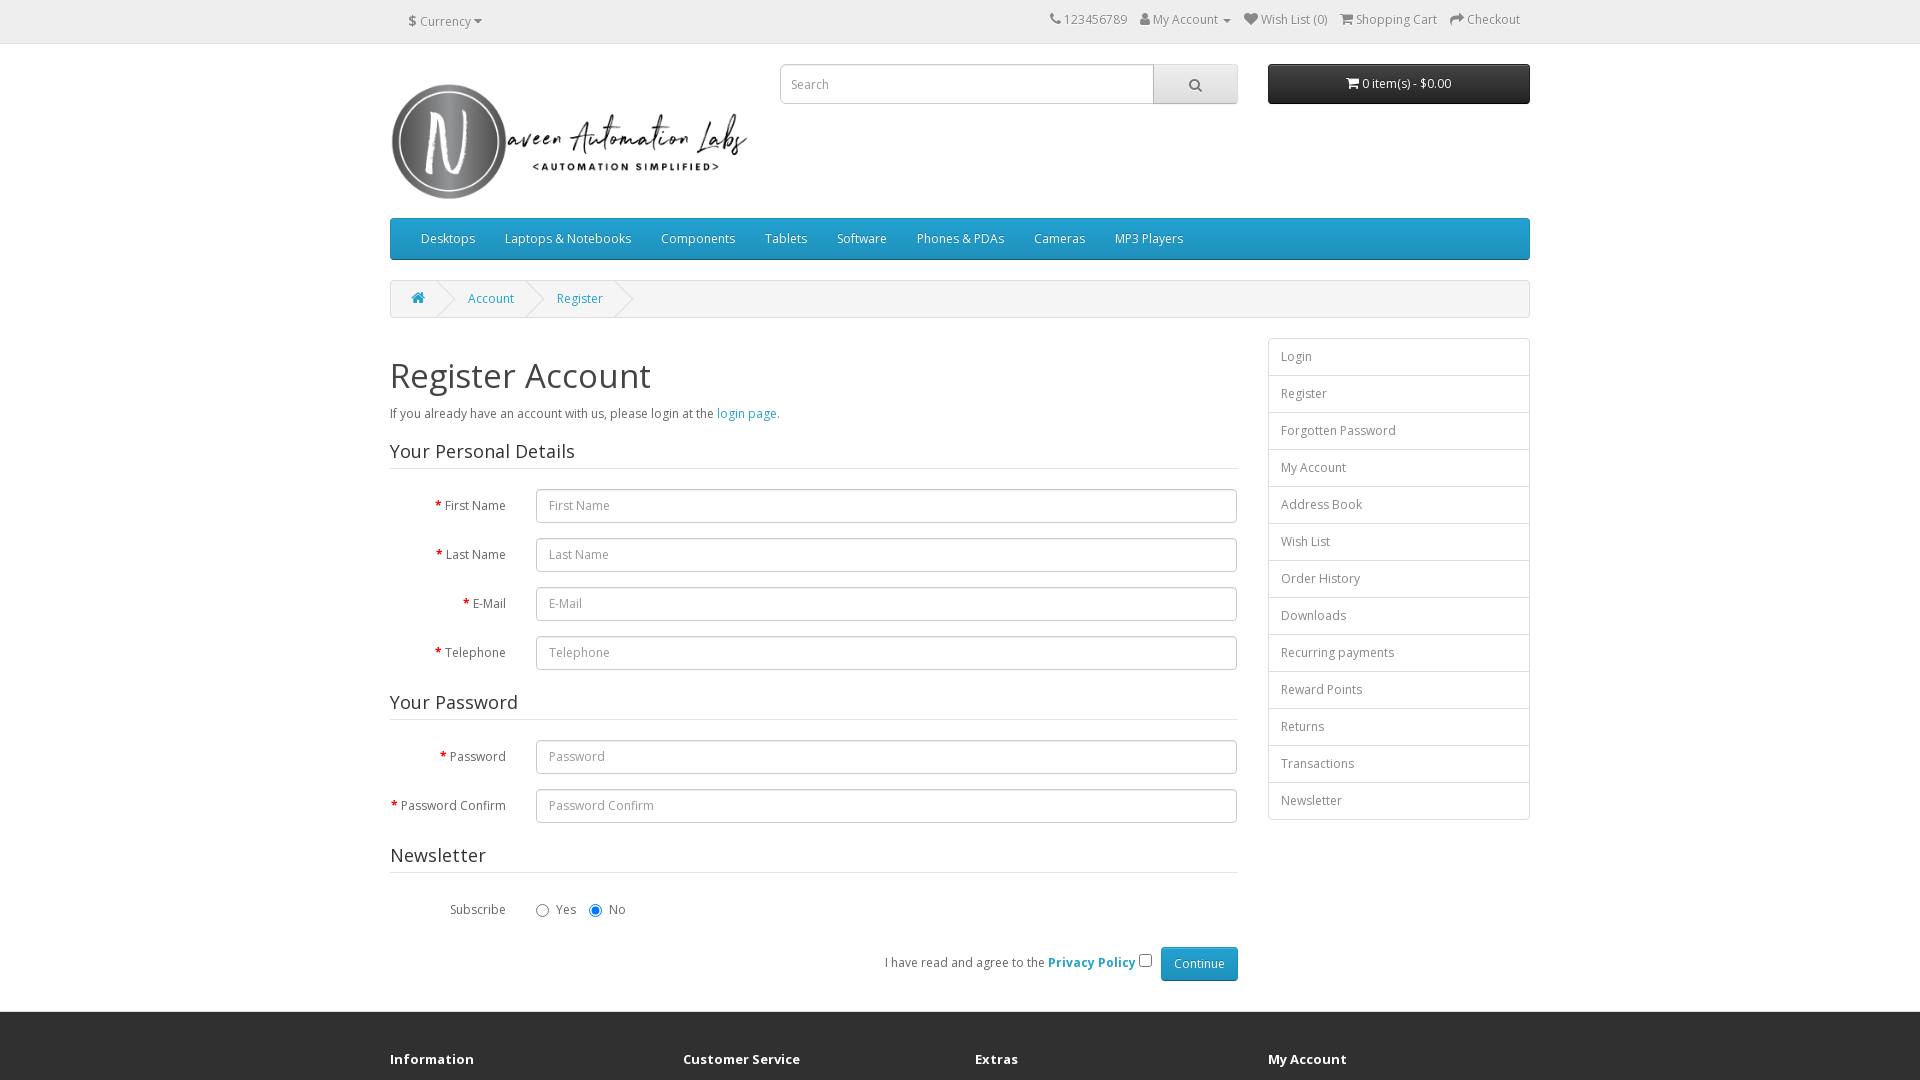

Waited for page to load (domcontentloaded state)
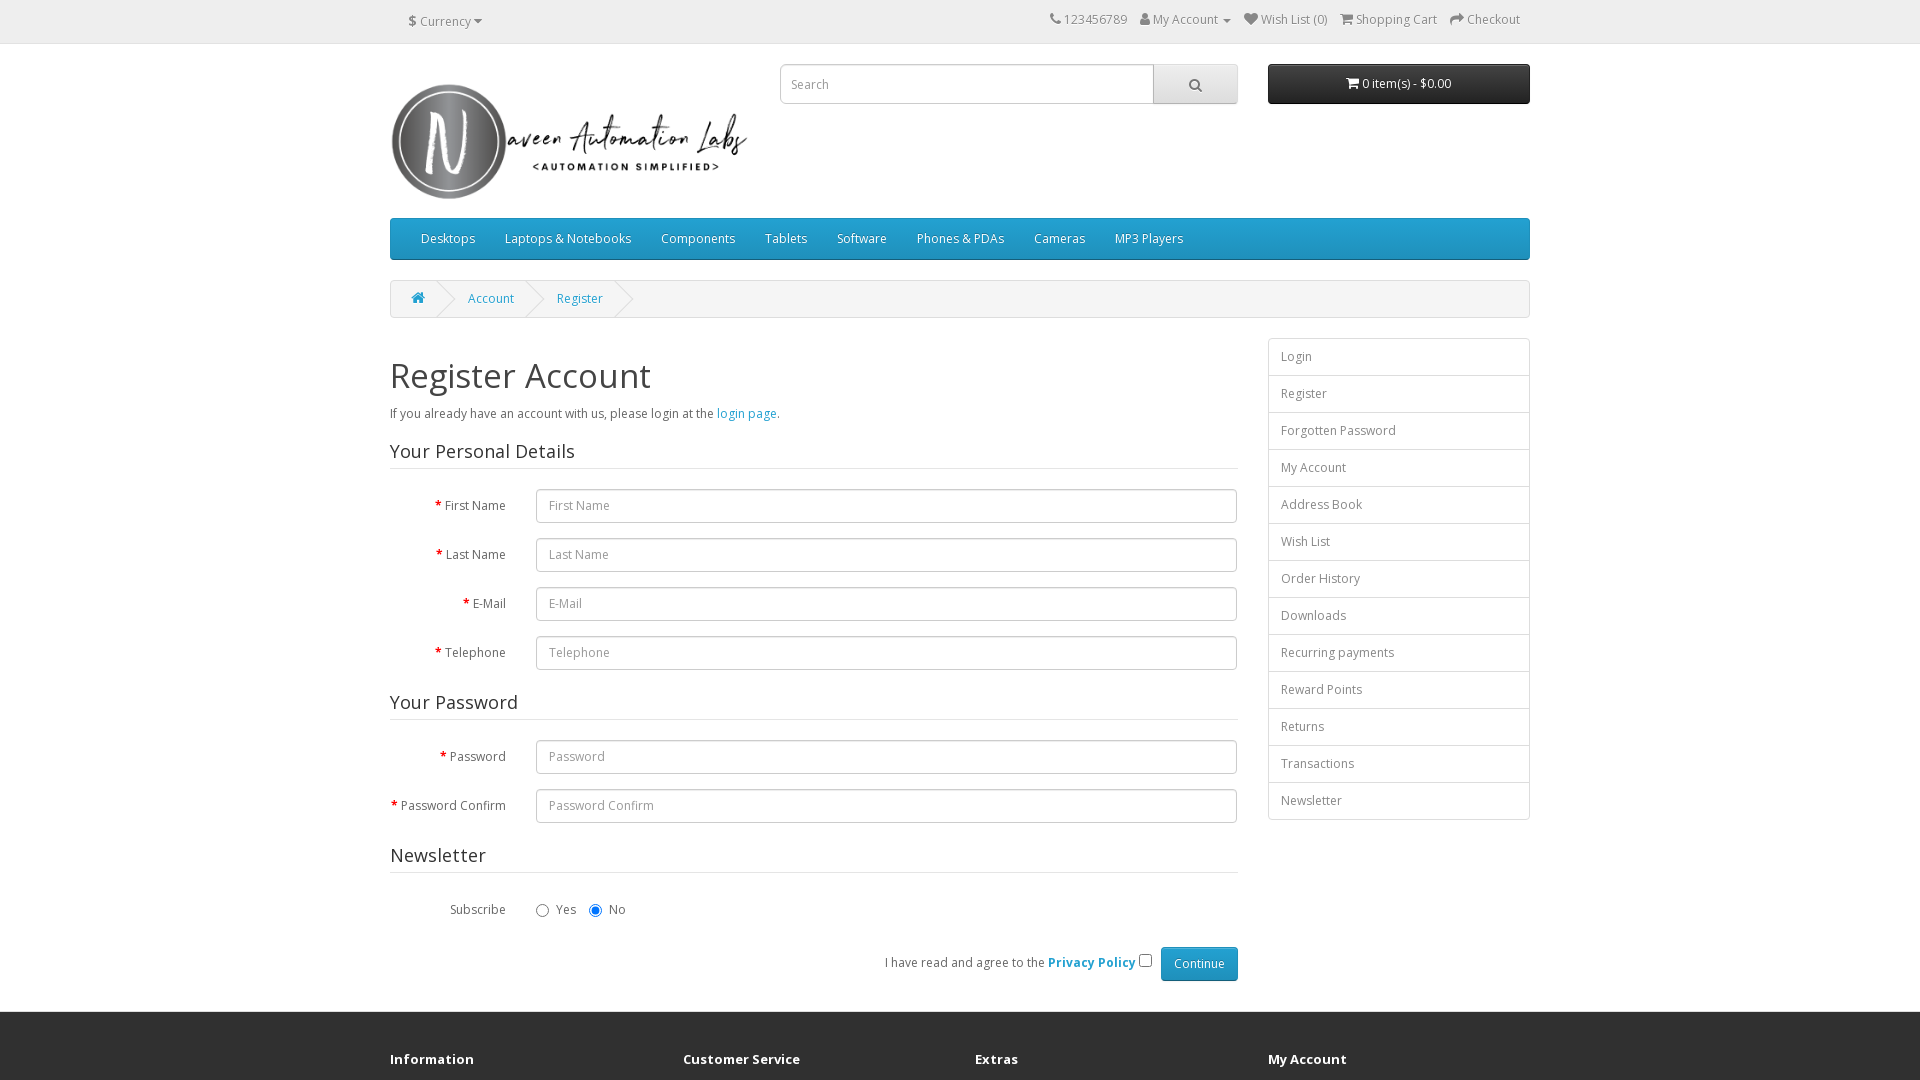

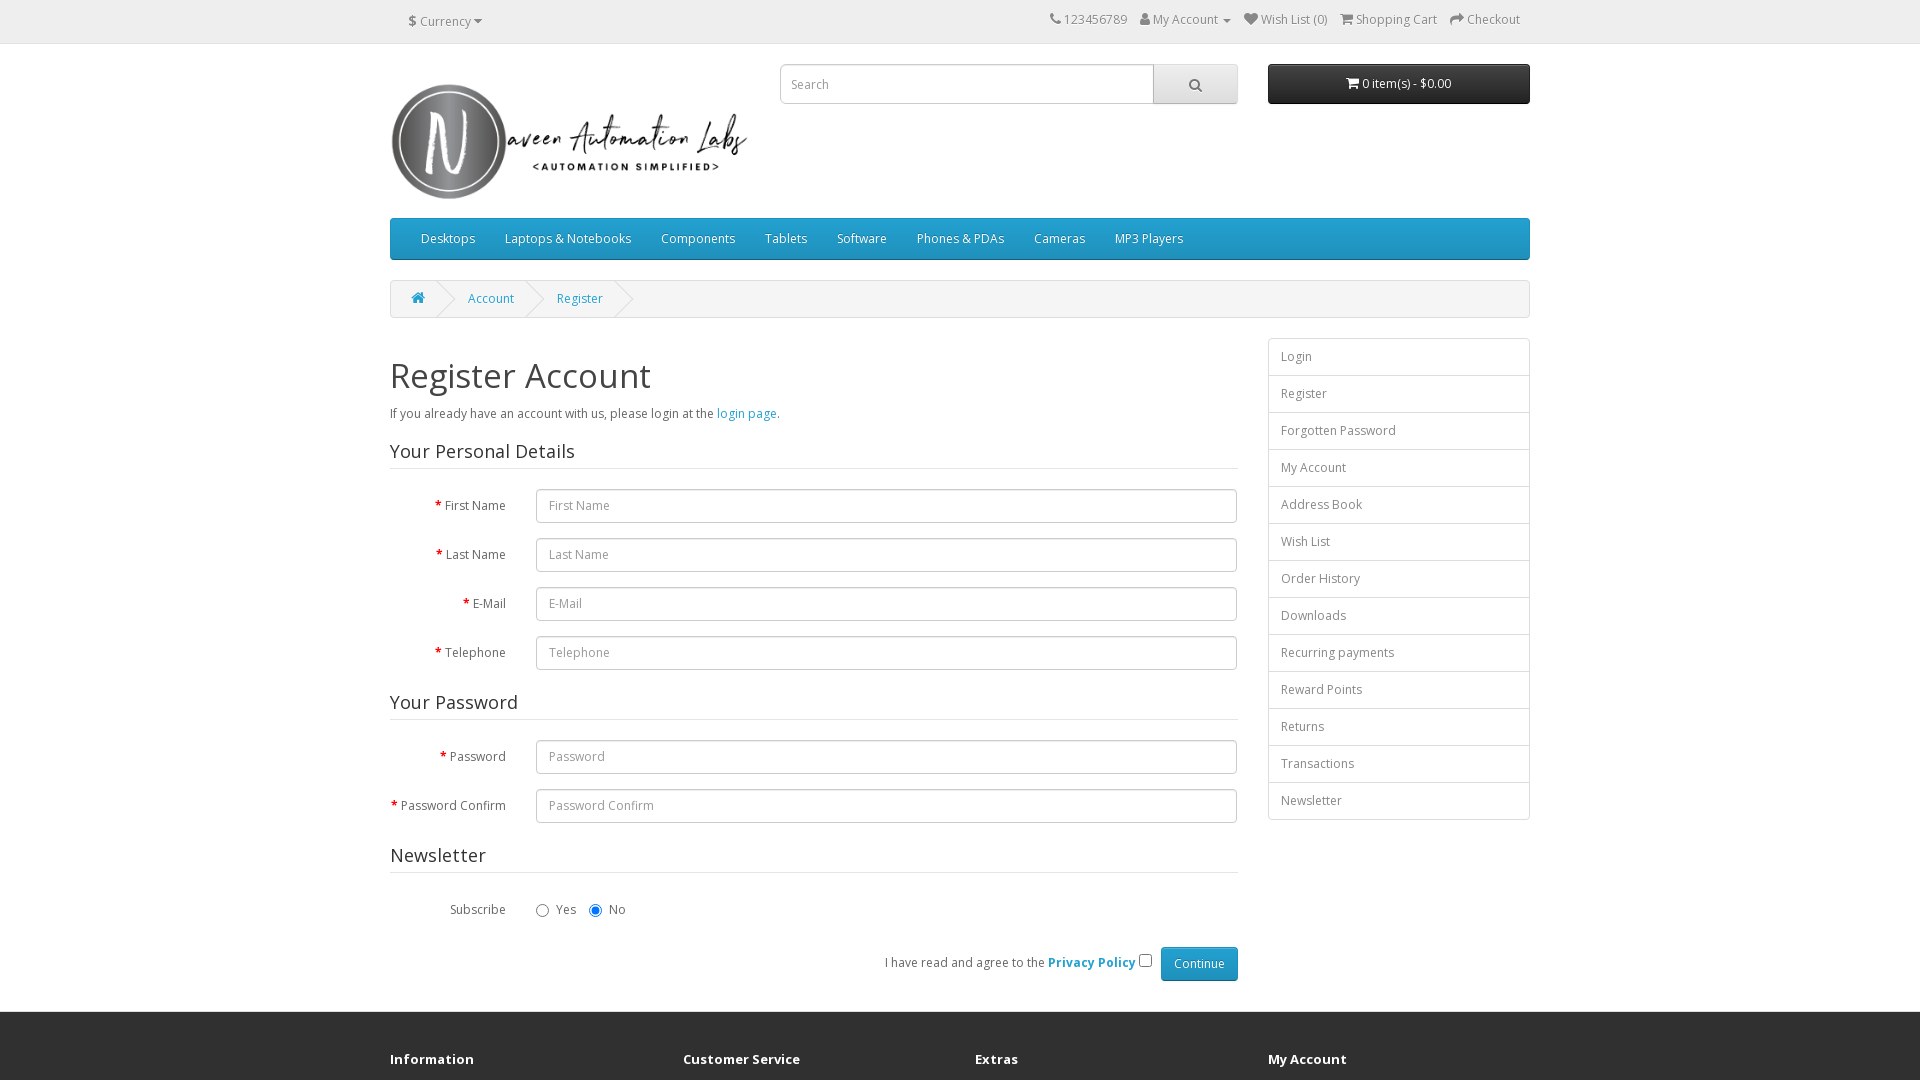